Navigates to W3Schools HTML tables tutorial page and maximizes the browser window to view the tables content.

Starting URL: https://www.w3schools.com/html/html_tables.asp

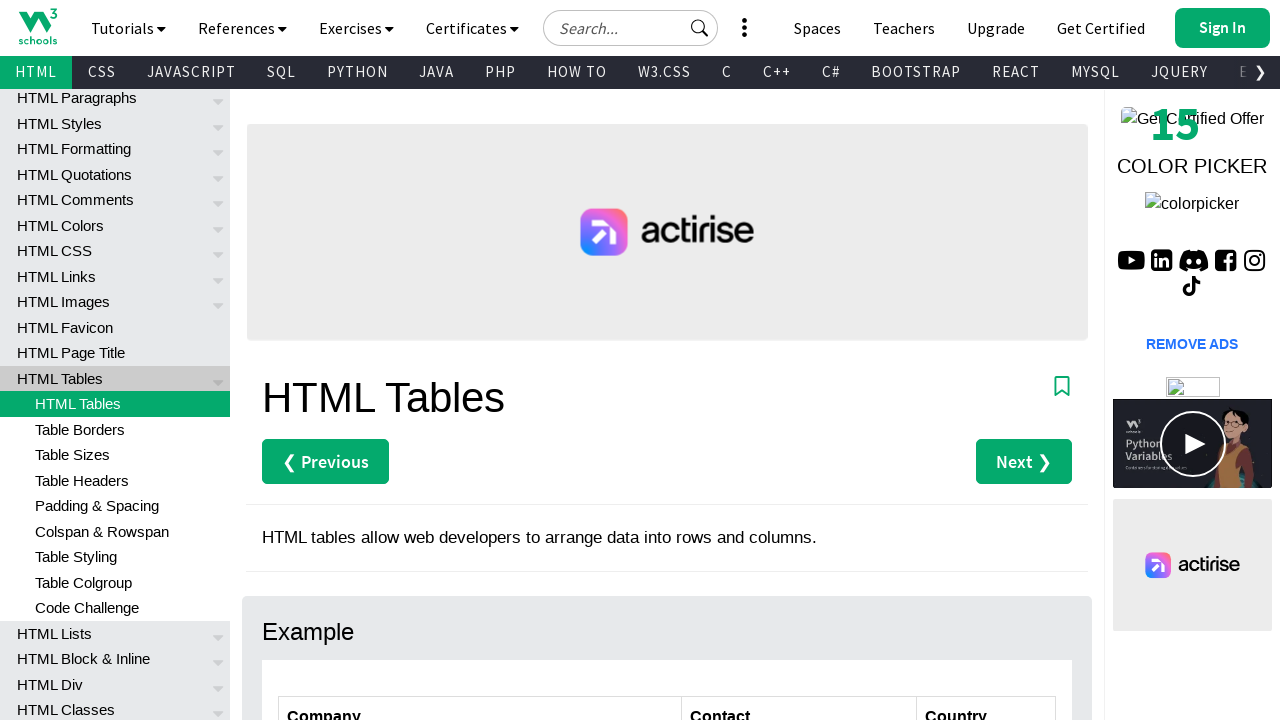

Set viewport to 1920x1080 to maximize browser window
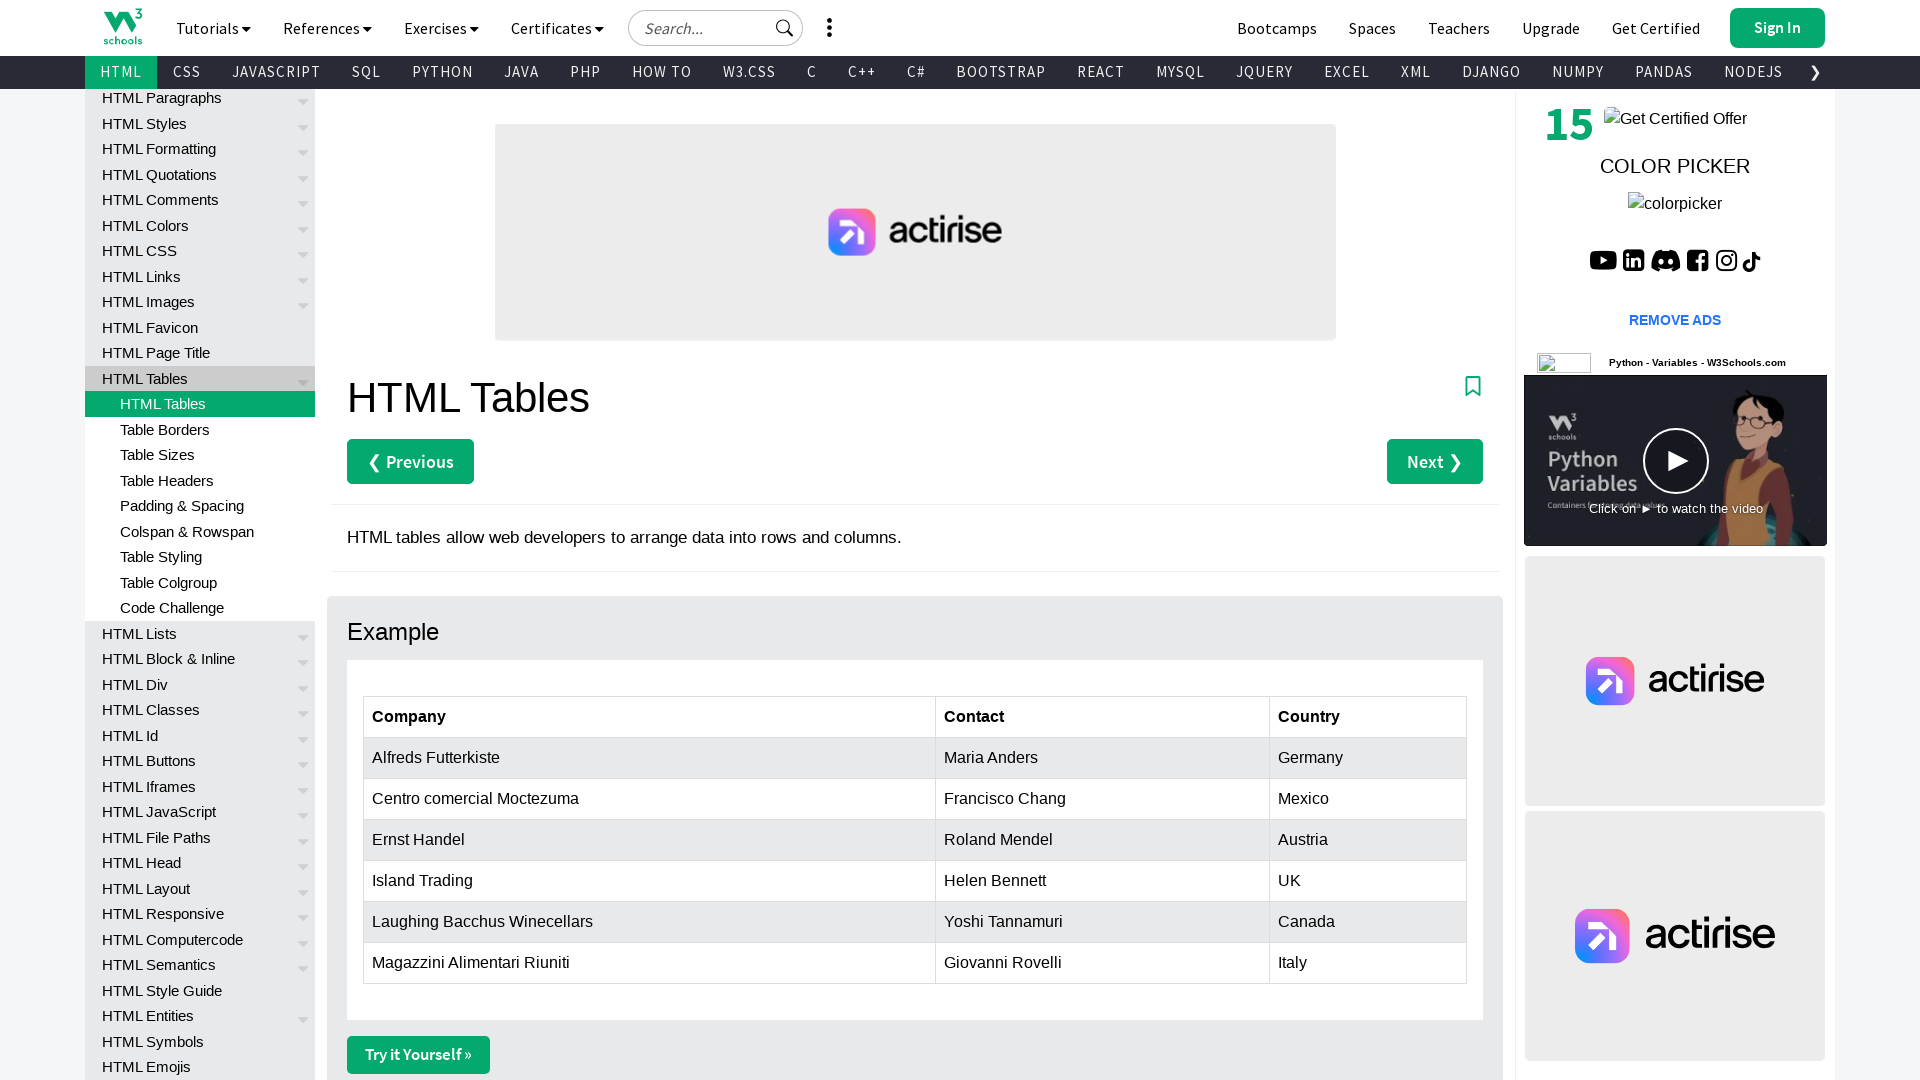

HTML tables content loaded and customers table is visible
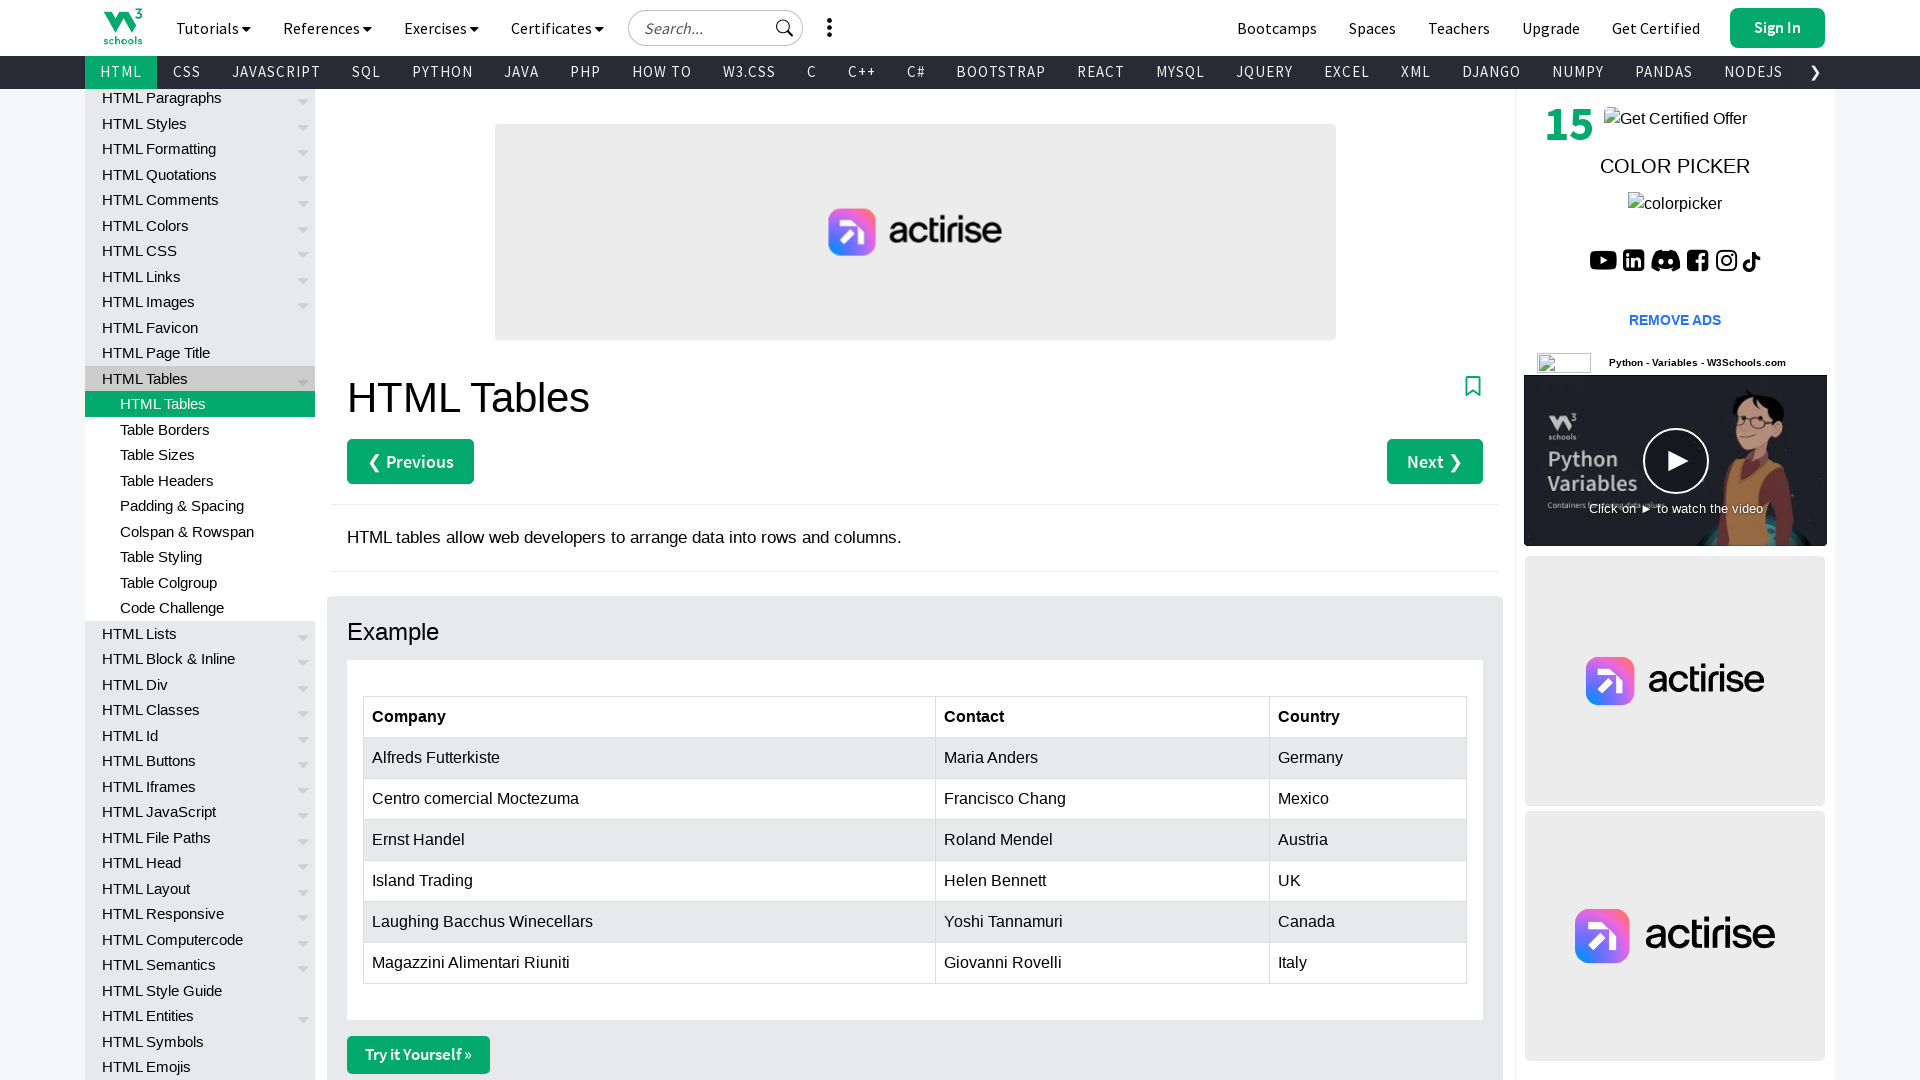

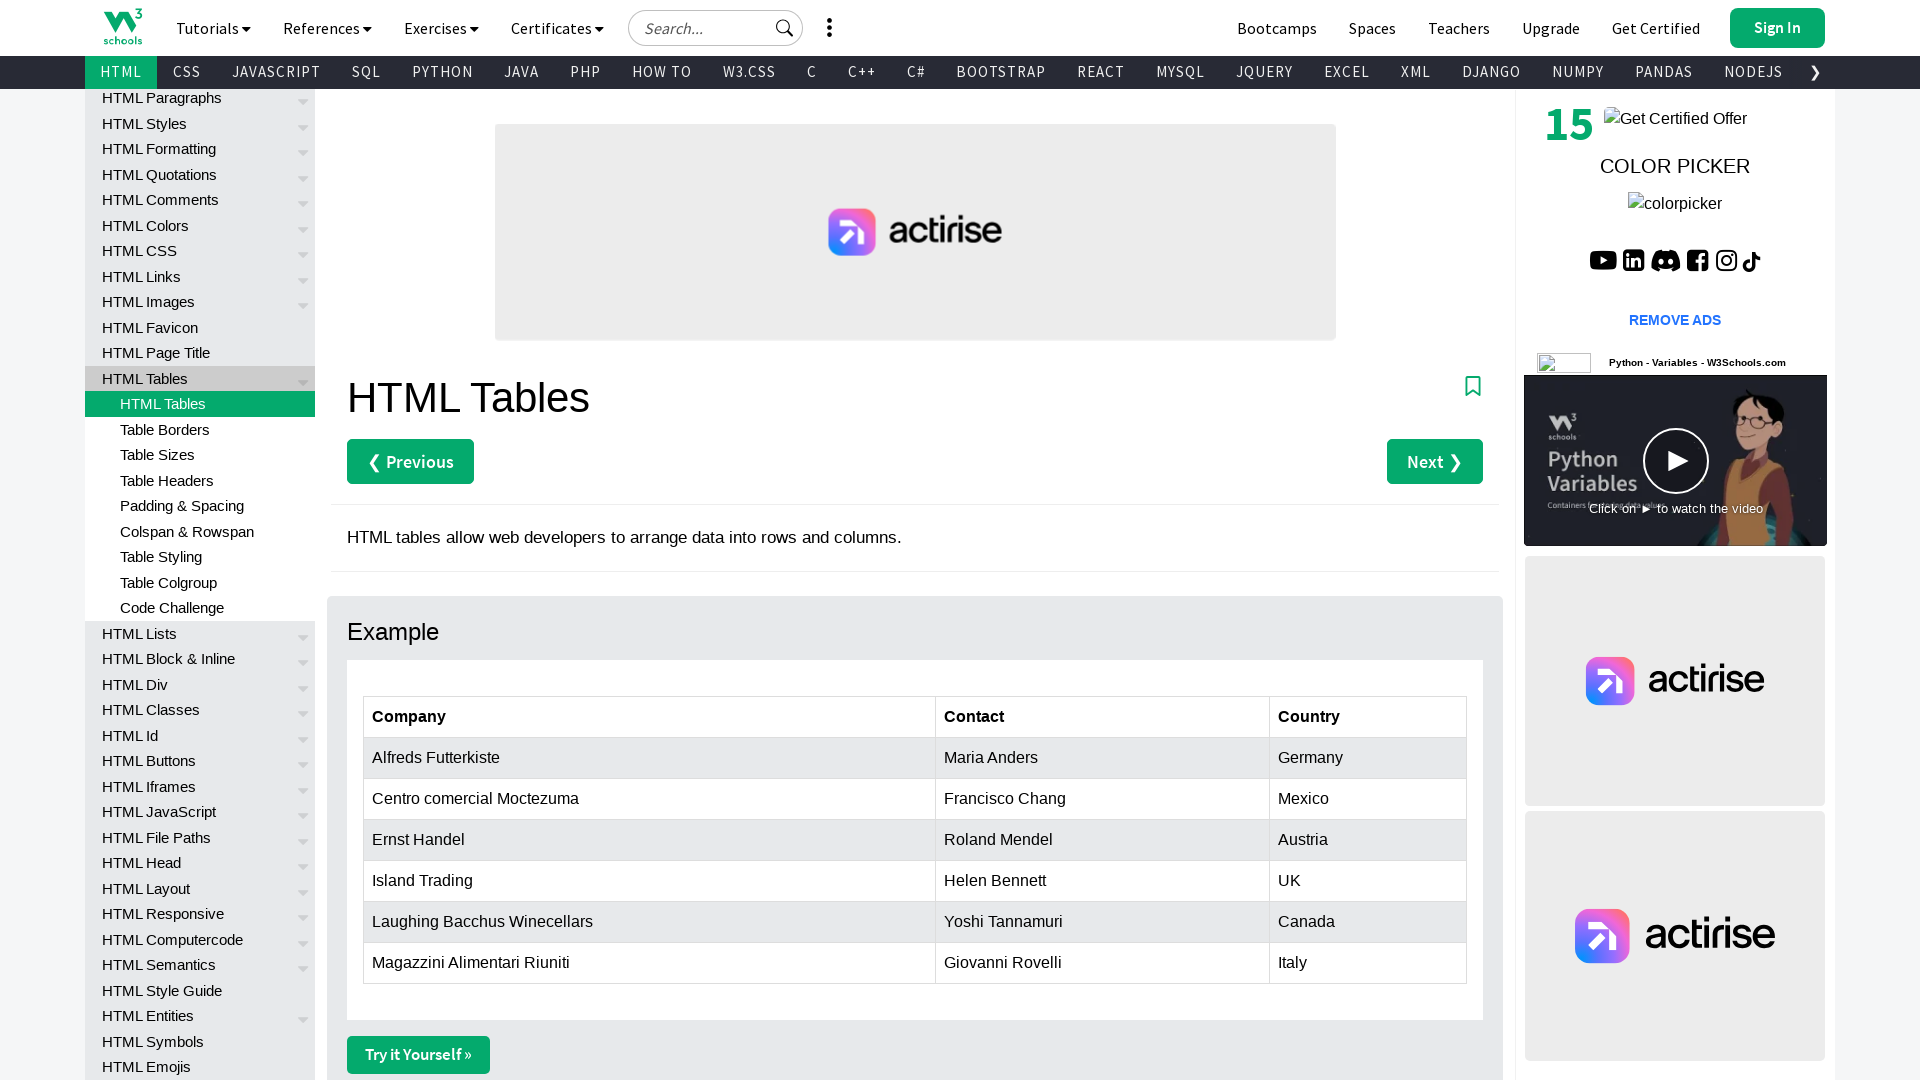